Tests mouse operations including hover over menu elements, drag and drop functionality, and slider manipulation on a practice website

Starting URL: https://www.leafground.com/drag.xhtml

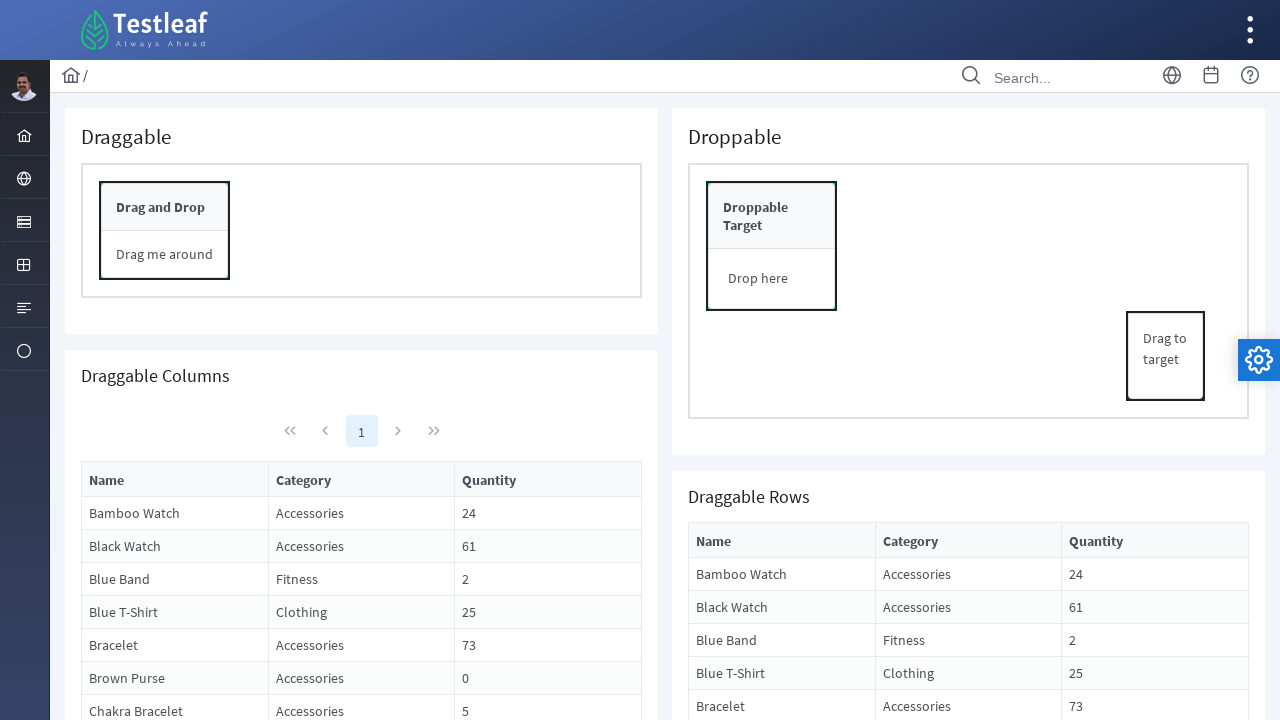

Hovered over first menu element at (24, 134) on #menuform\:j_idt37
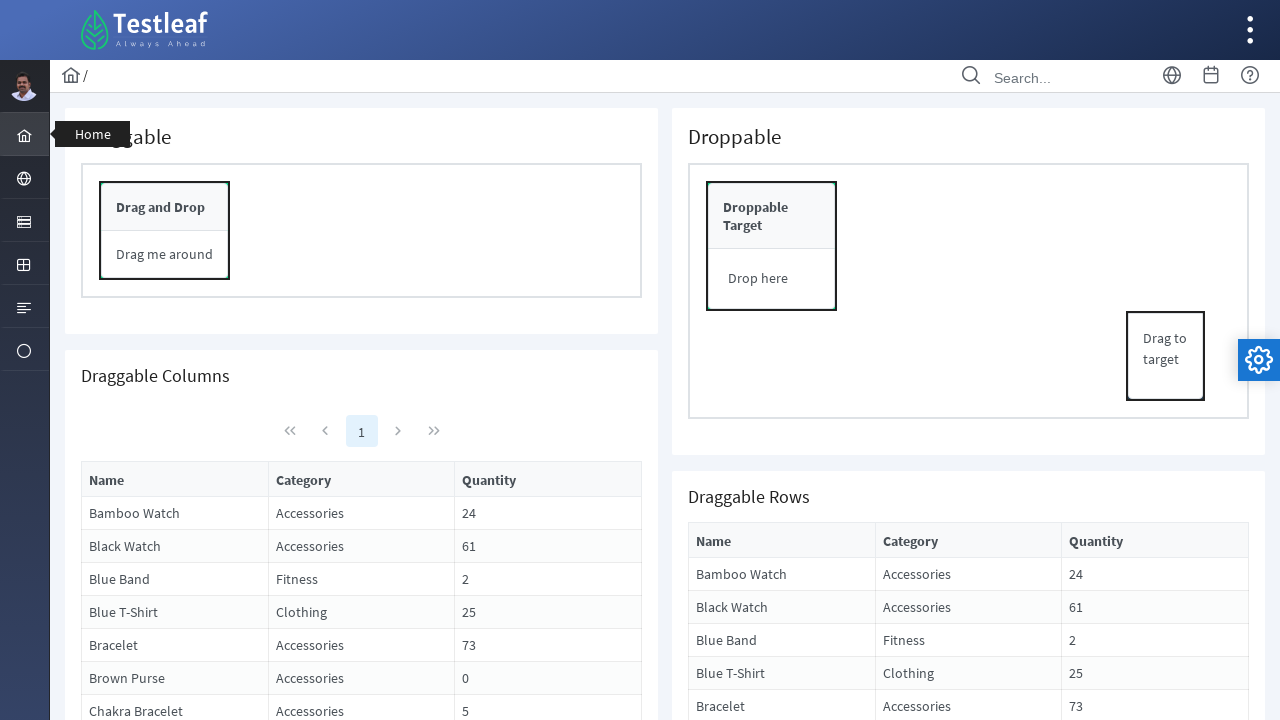

Waited 1 second after hovering first menu element
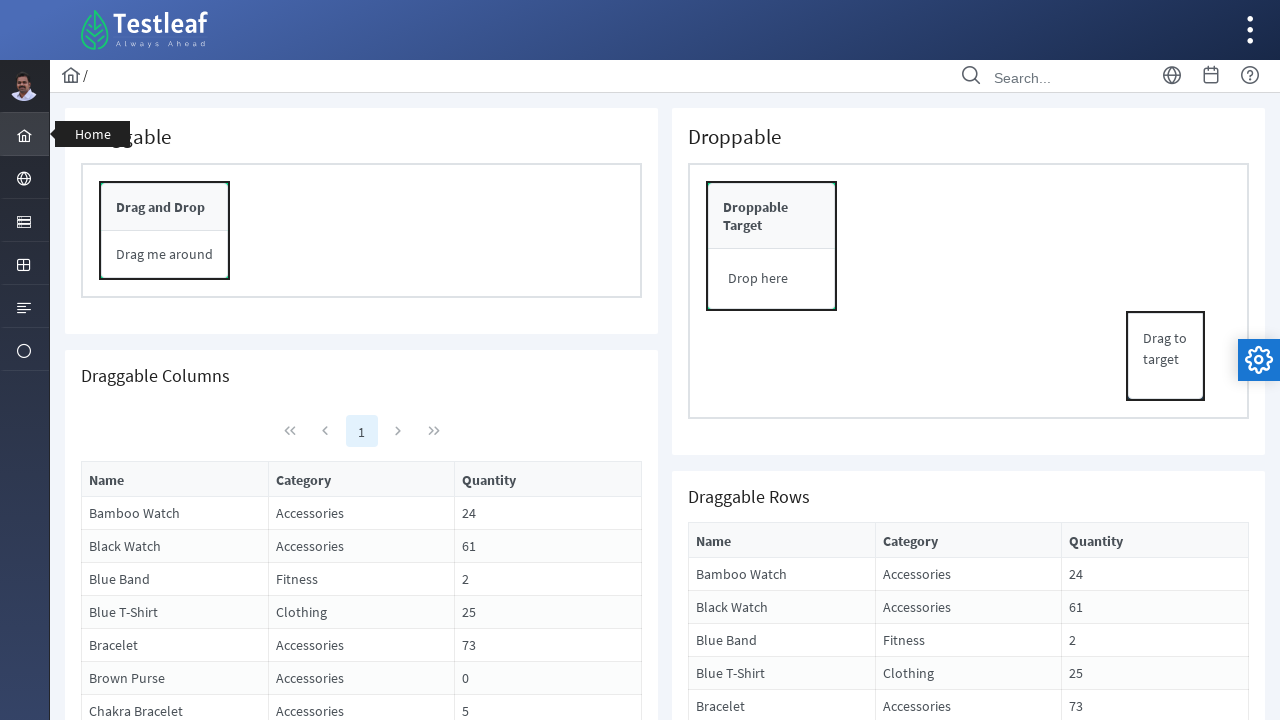

Hovered over second menu element at (24, 178) on #menuform\:j_idt38
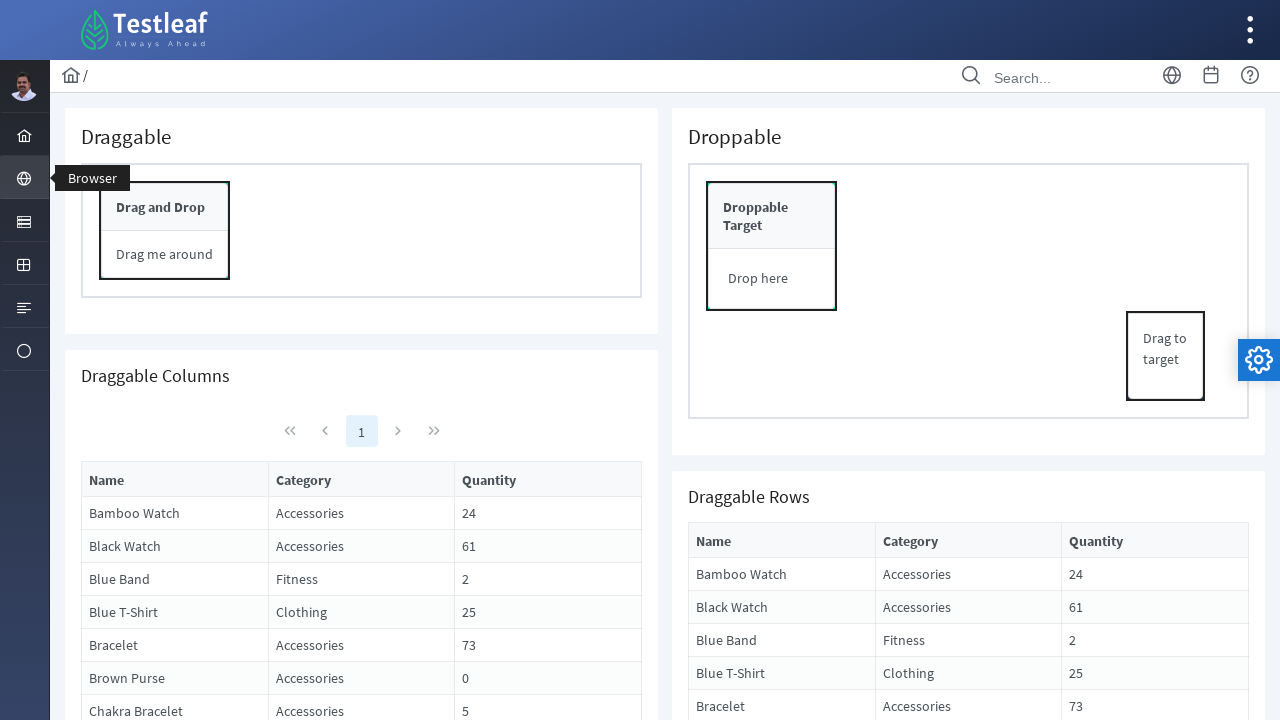

Waited 1 second after hovering second menu element
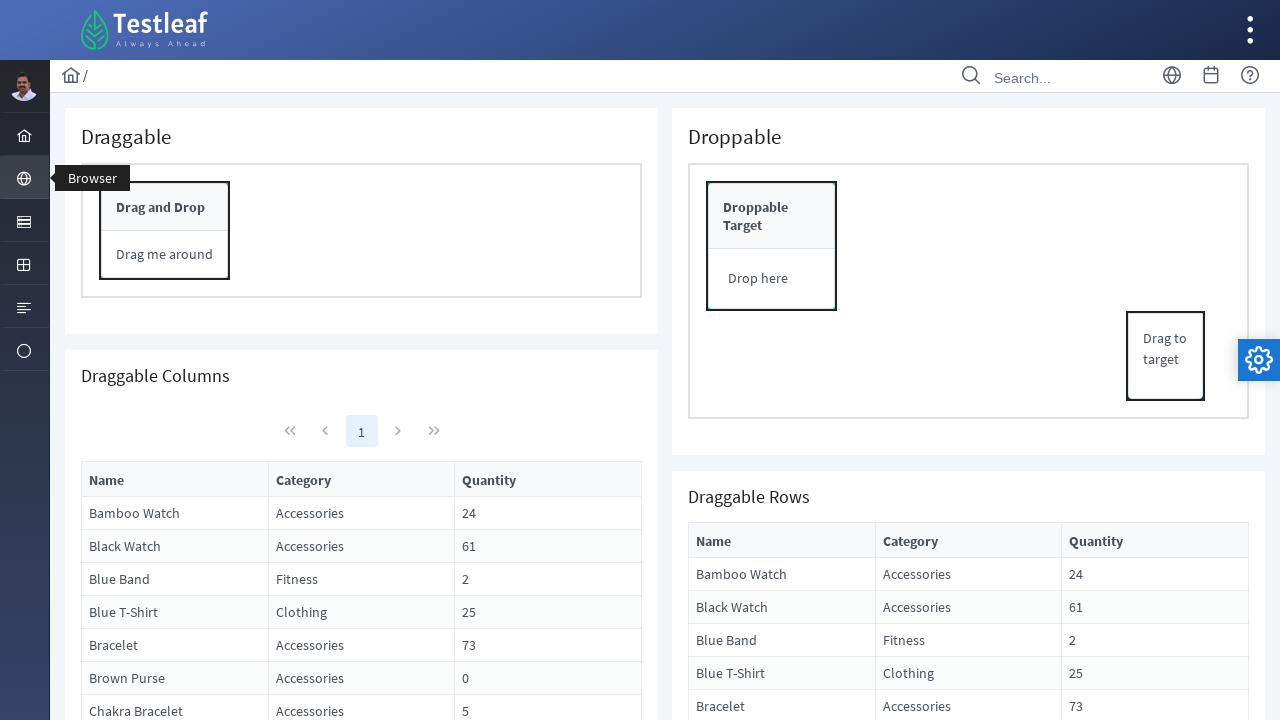

Hovered over third menu element at (24, 220) on #menuform\:j_idt39
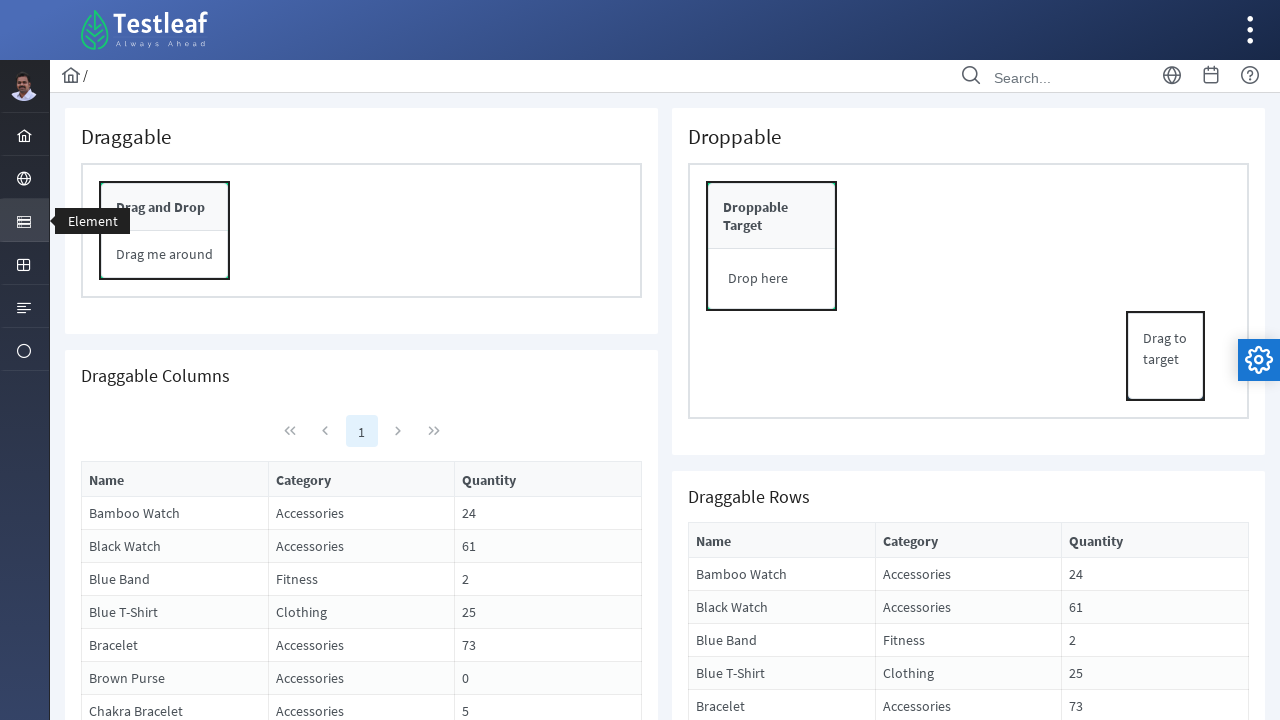

Waited 1 second after hovering third menu element
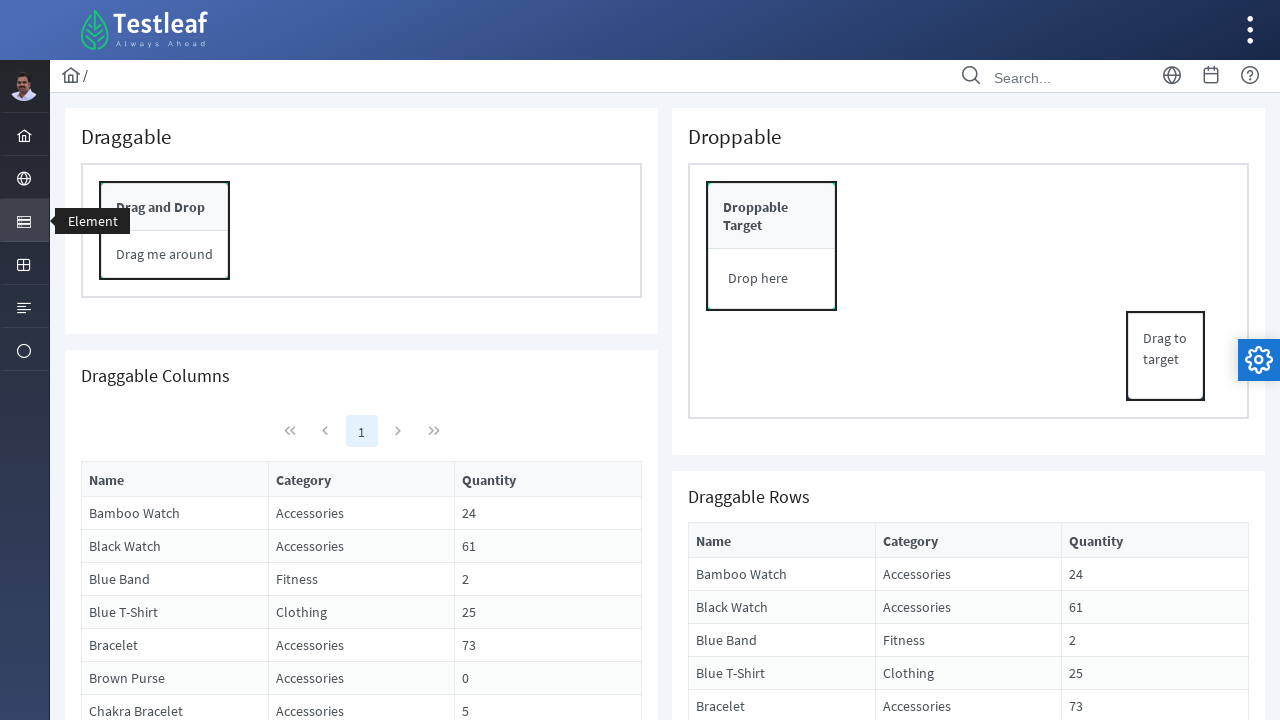

Dragged element from source to drop target at (772, 246)
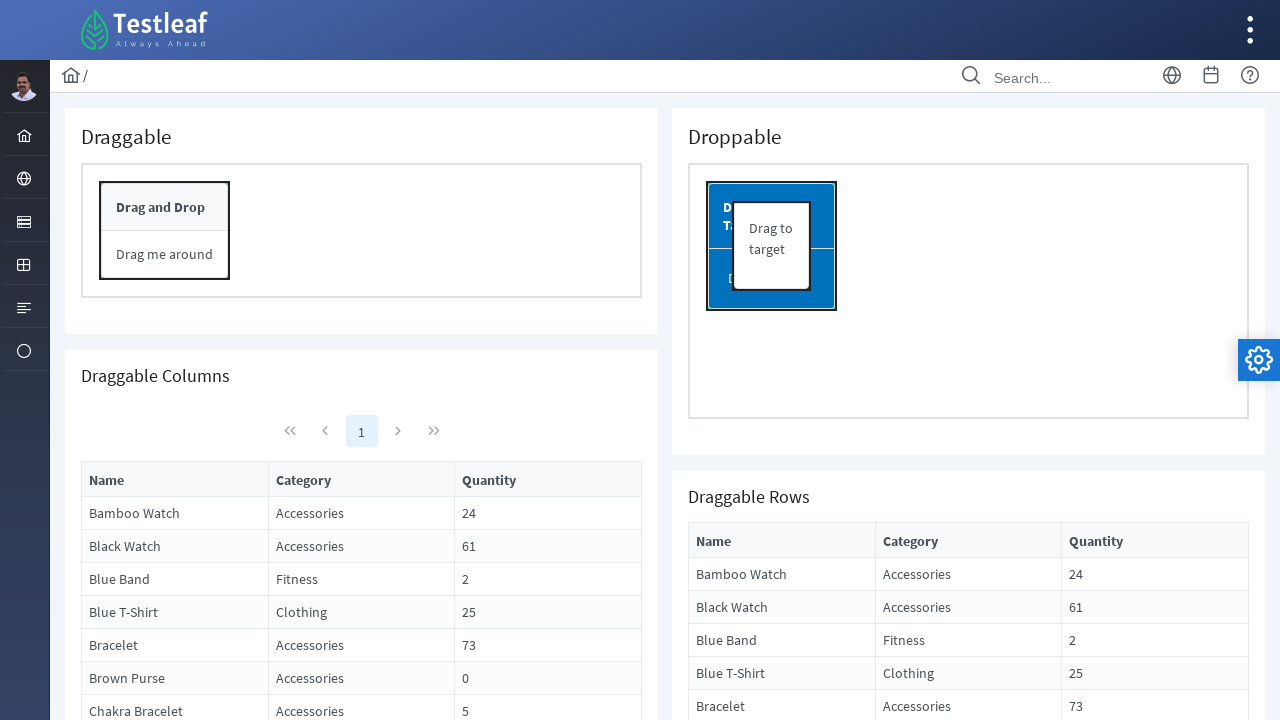

Located slider control element
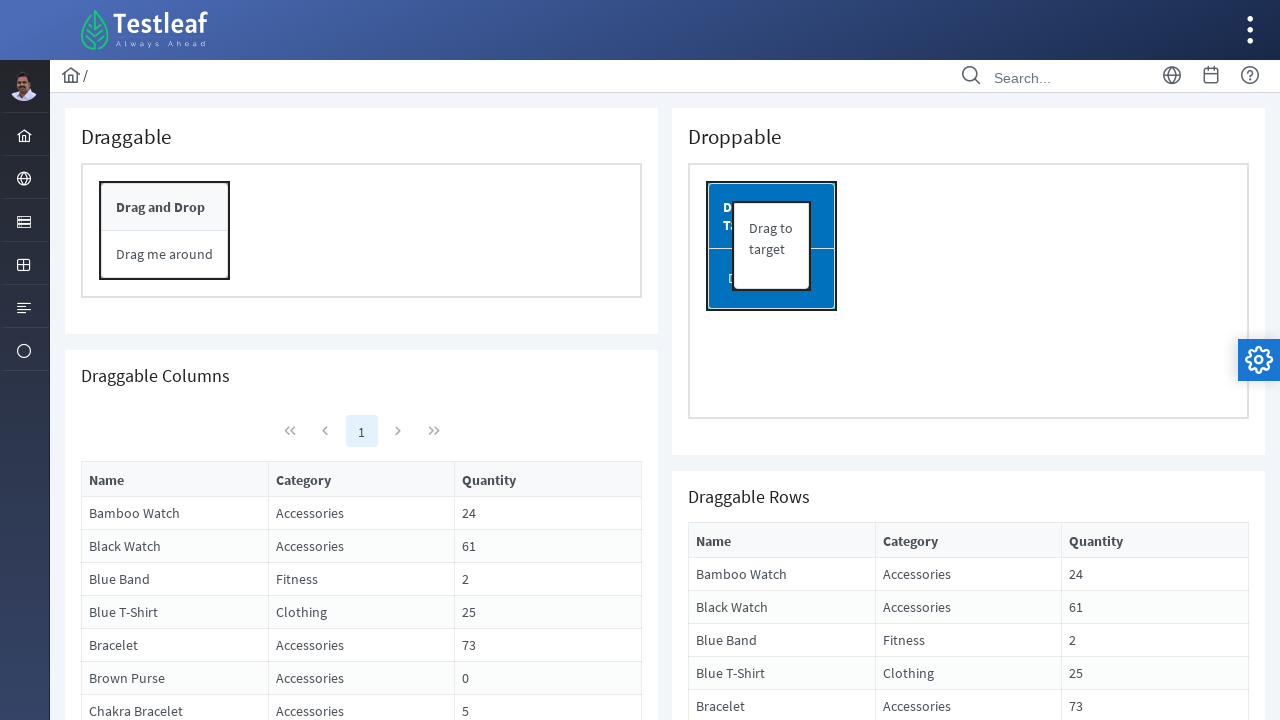

Moved mouse to slider center position at (811, 1169)
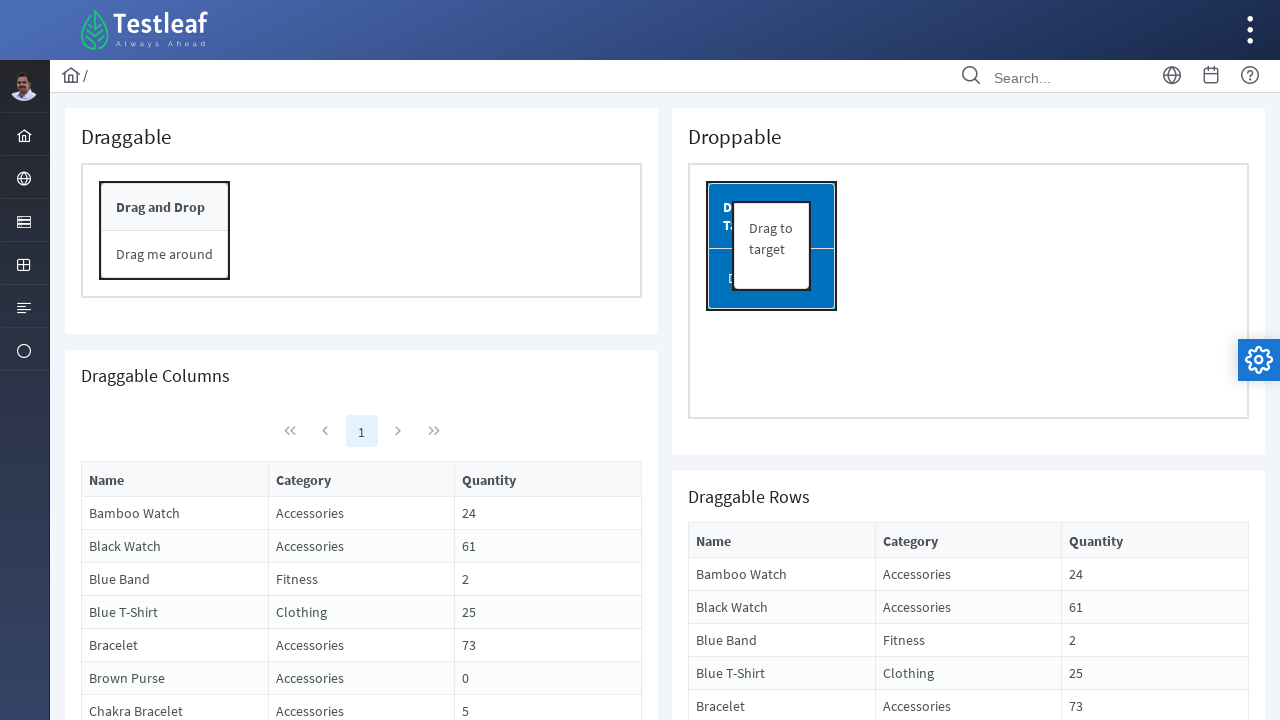

Pressed mouse button down on slider at (811, 1169)
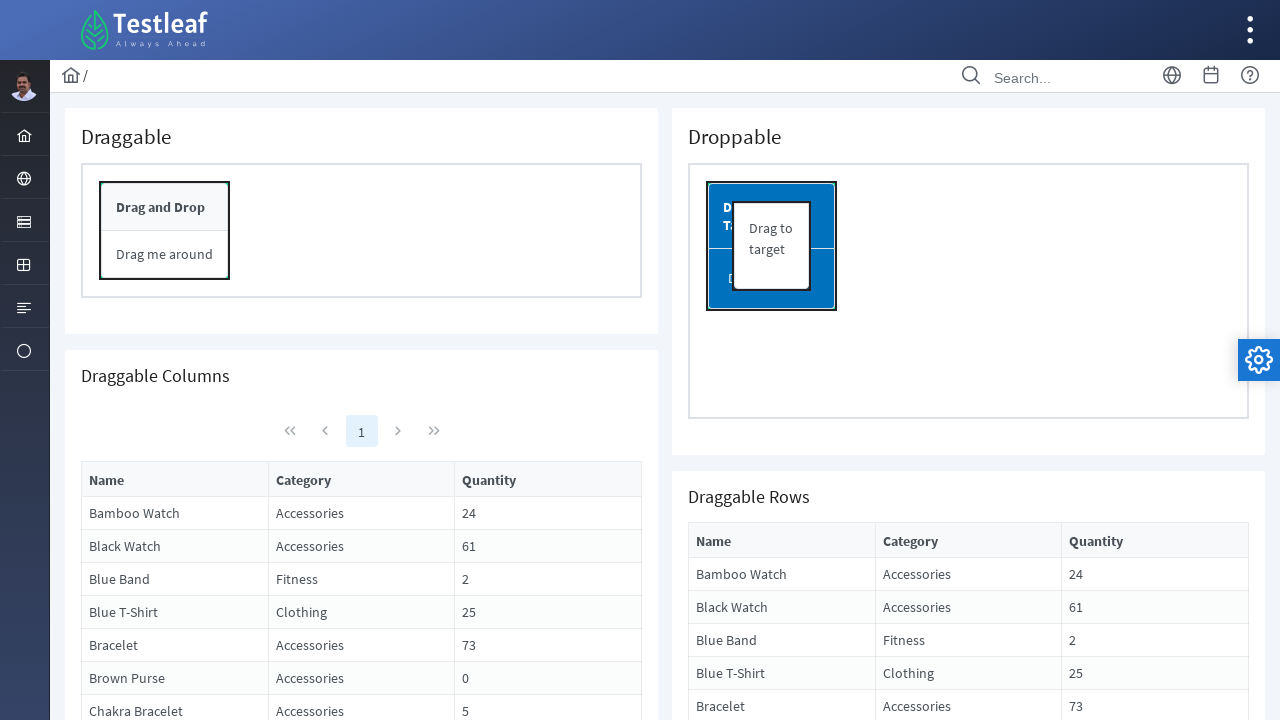

Dragged slider 100 pixels to the right at (911, 1169)
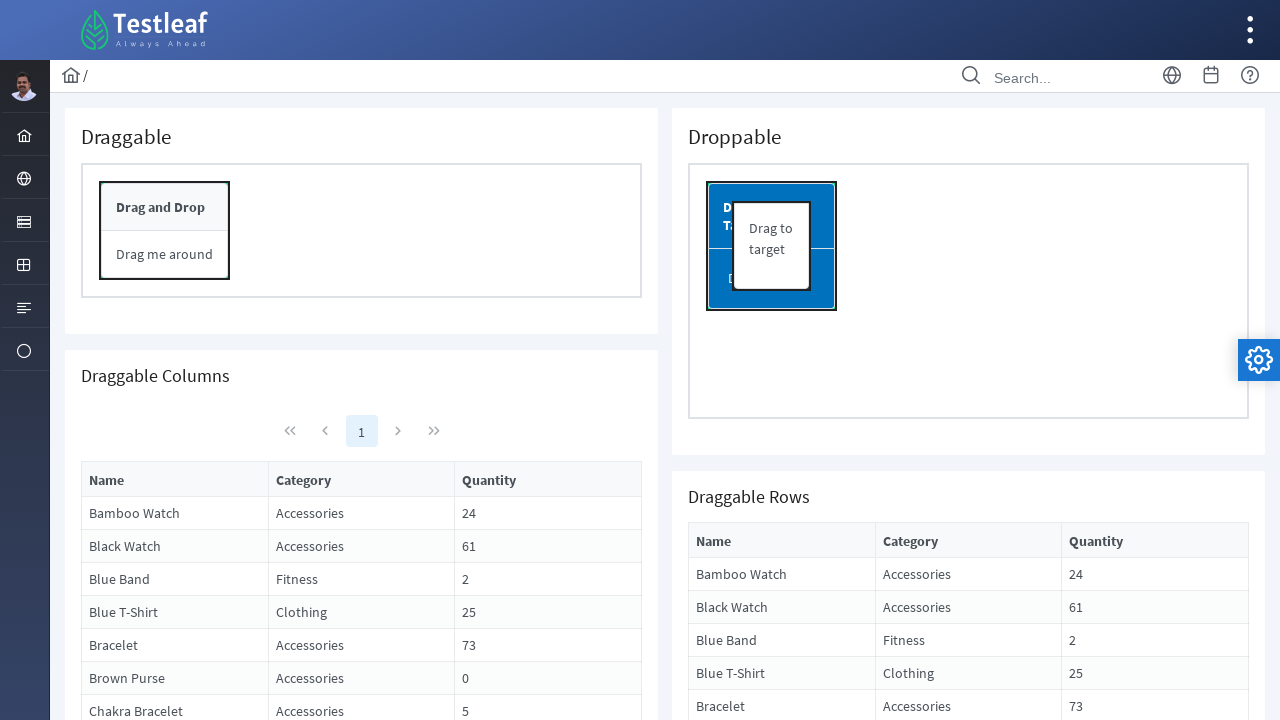

Released mouse button to complete slider drag at (911, 1169)
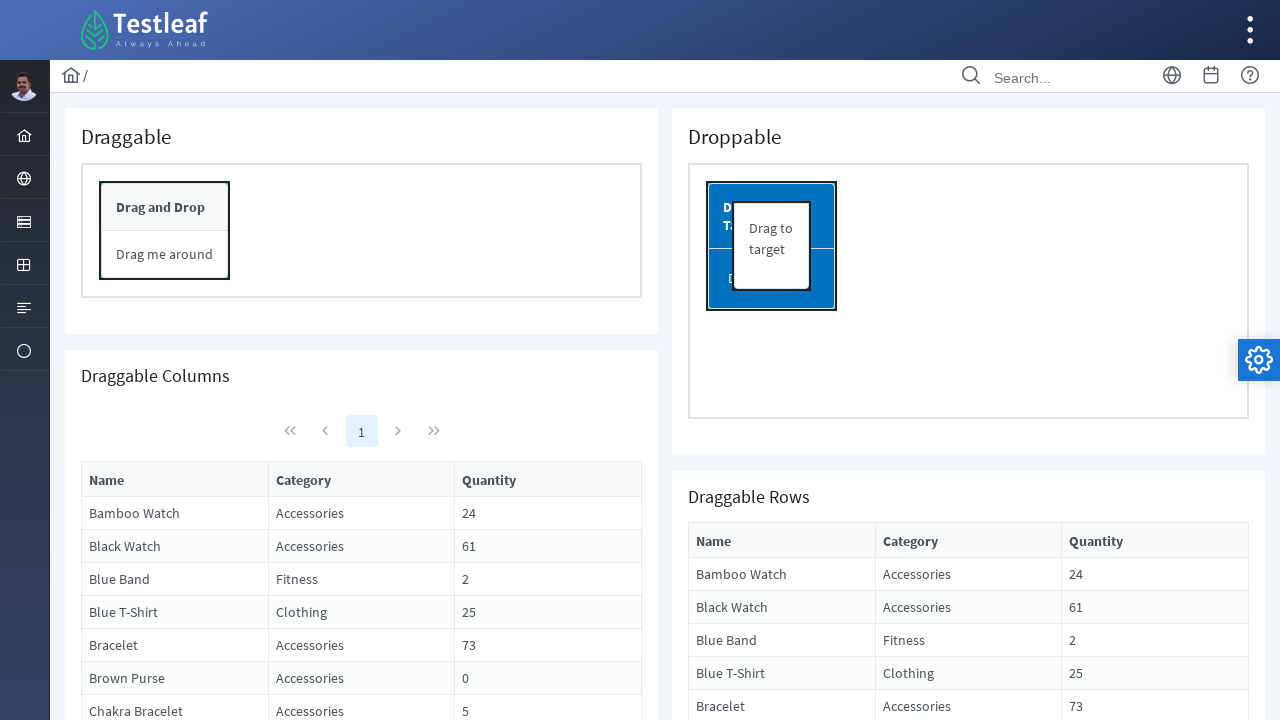

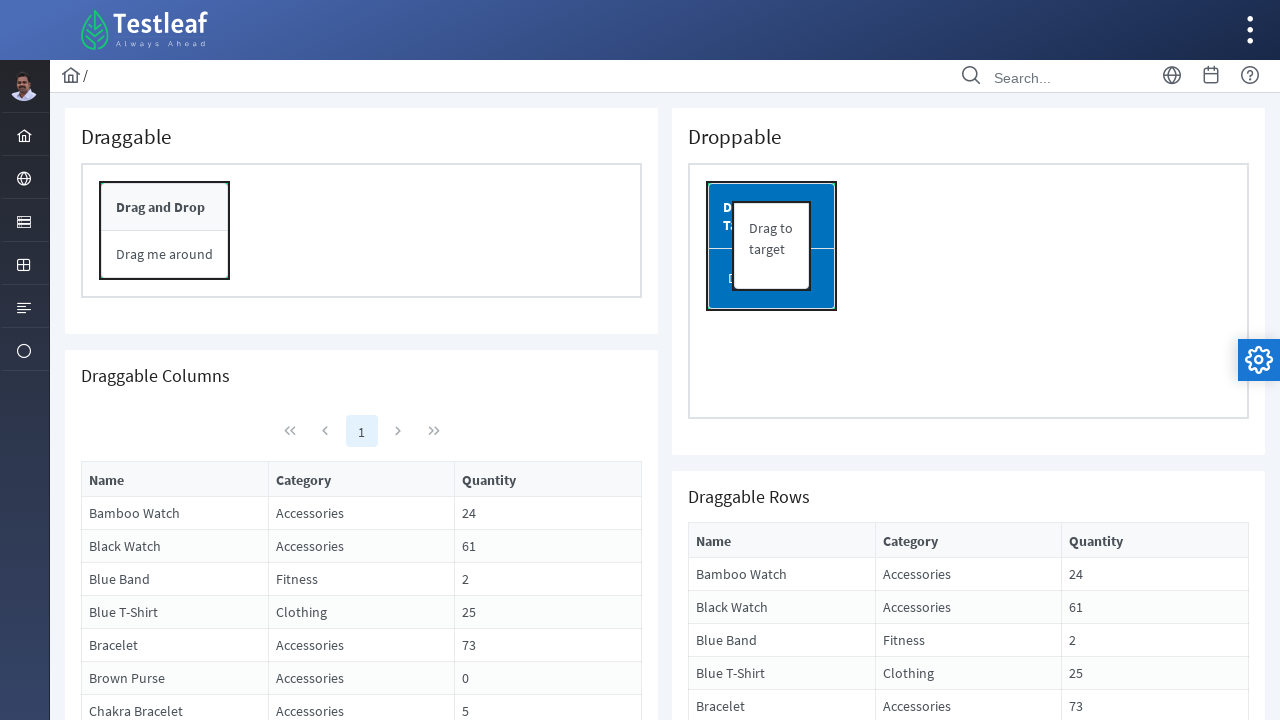